Navigates to the Automation Practice page and verifies that footer links are present and have valid href attributes

Starting URL: https://rahulshettyacademy.com/AutomationPractice/

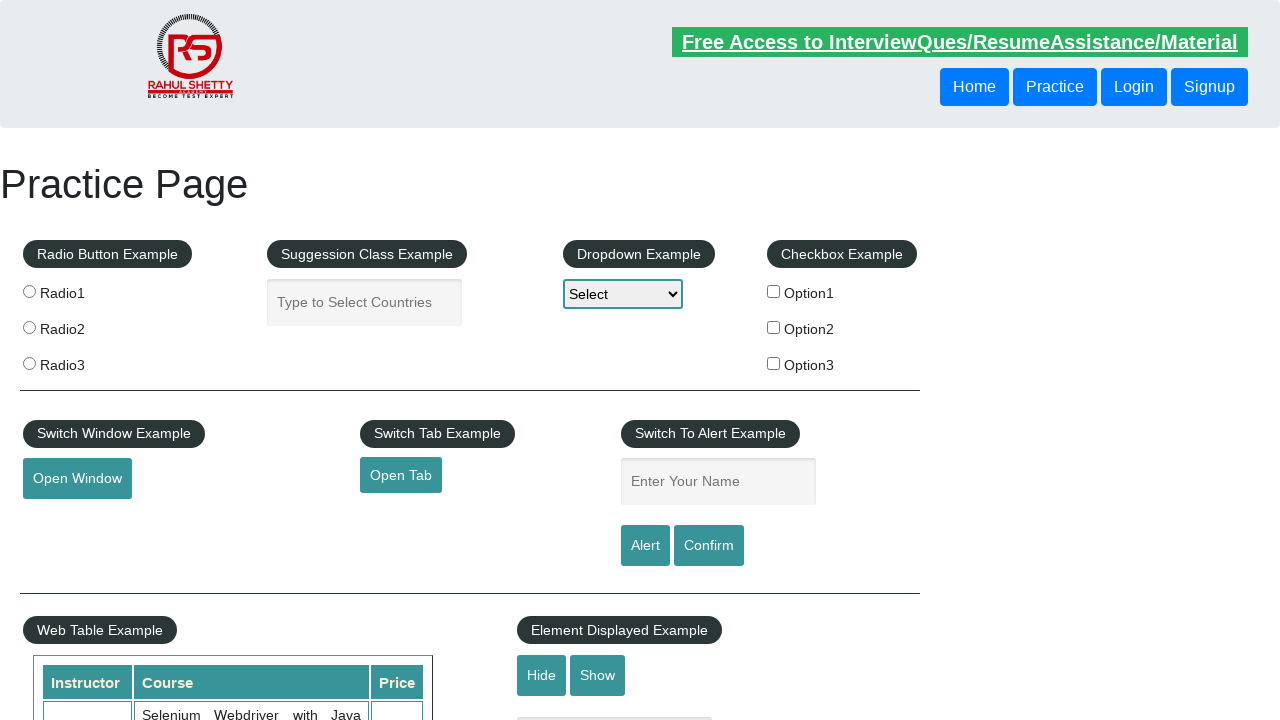

Navigated to Automation Practice page
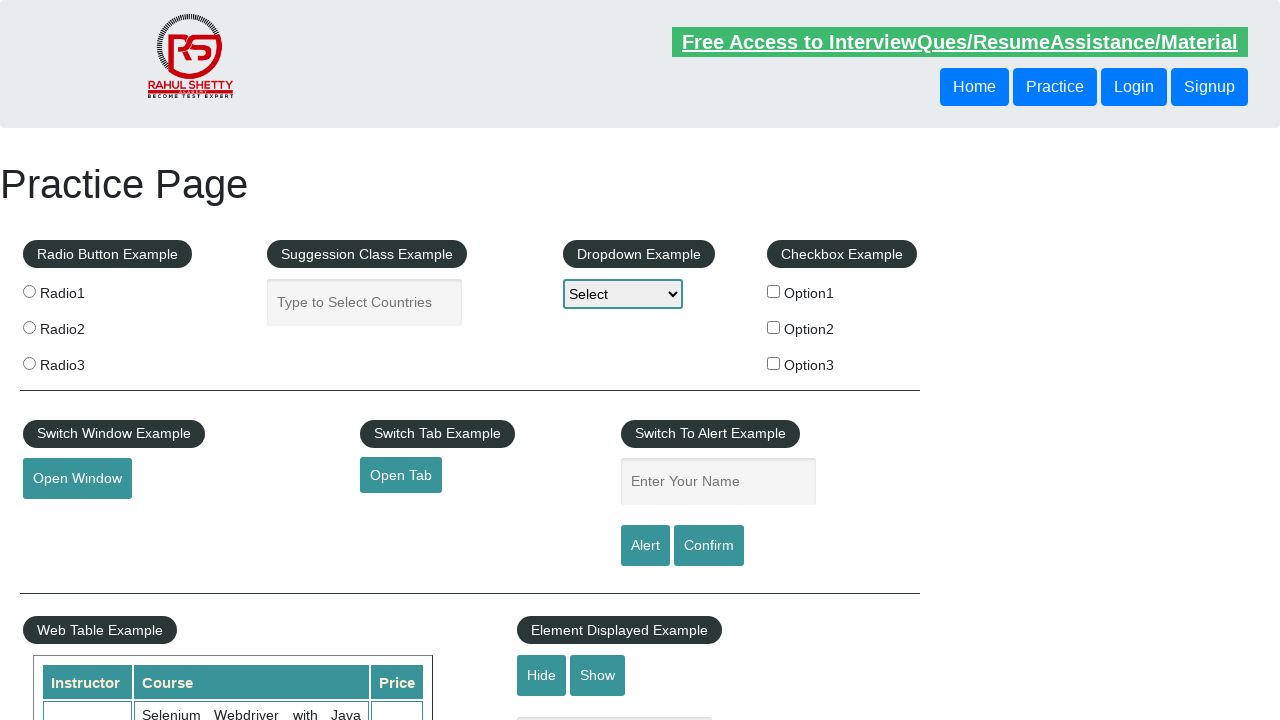

Footer links selector became visible
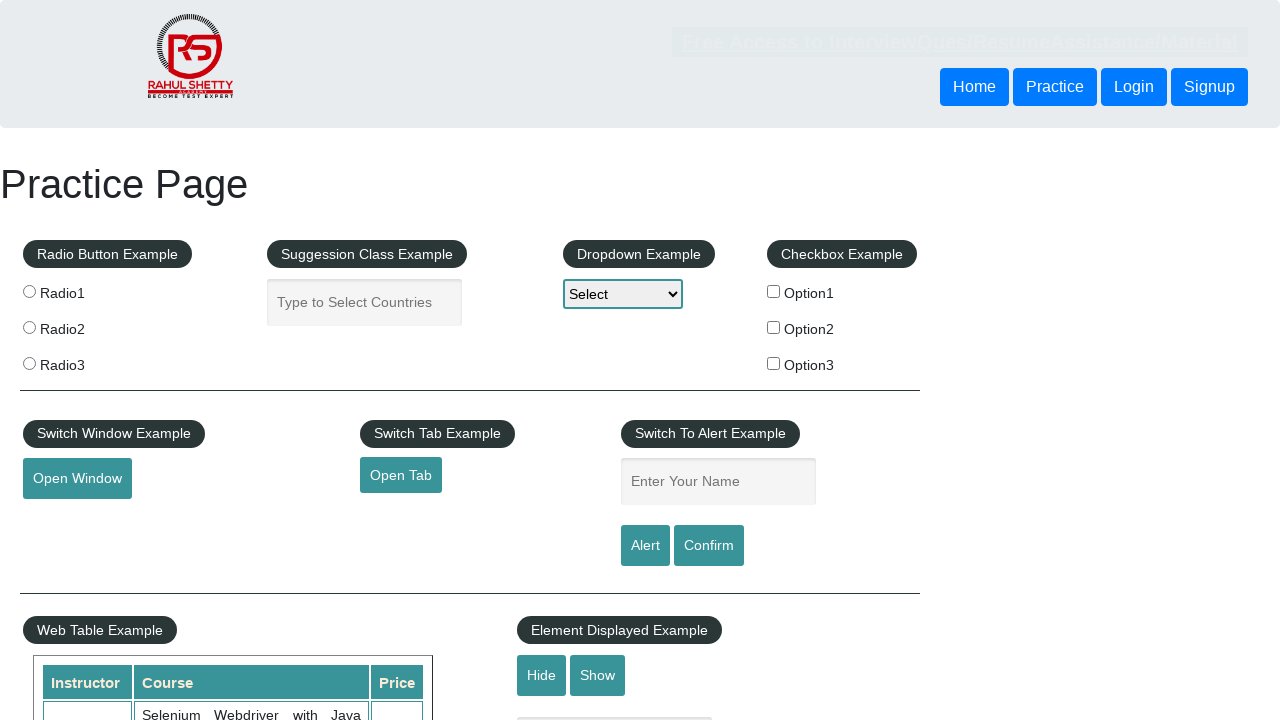

Located all footer links
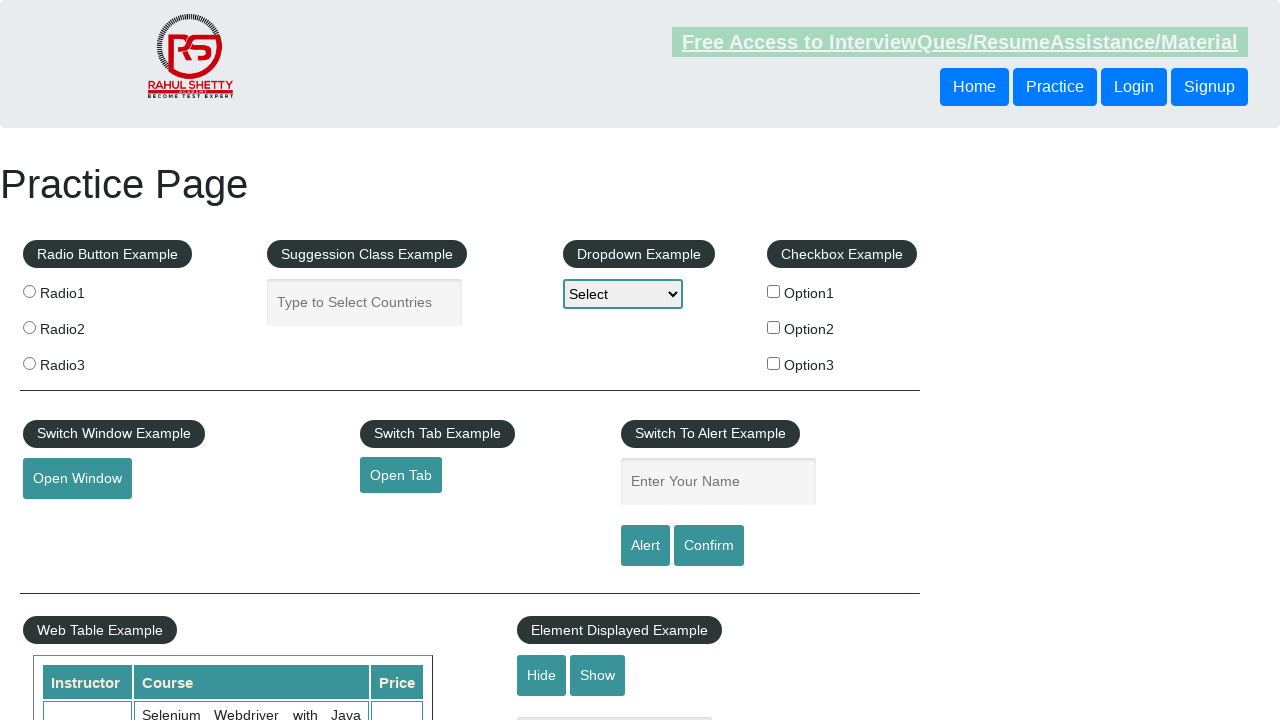

Verified 20 footer links are present
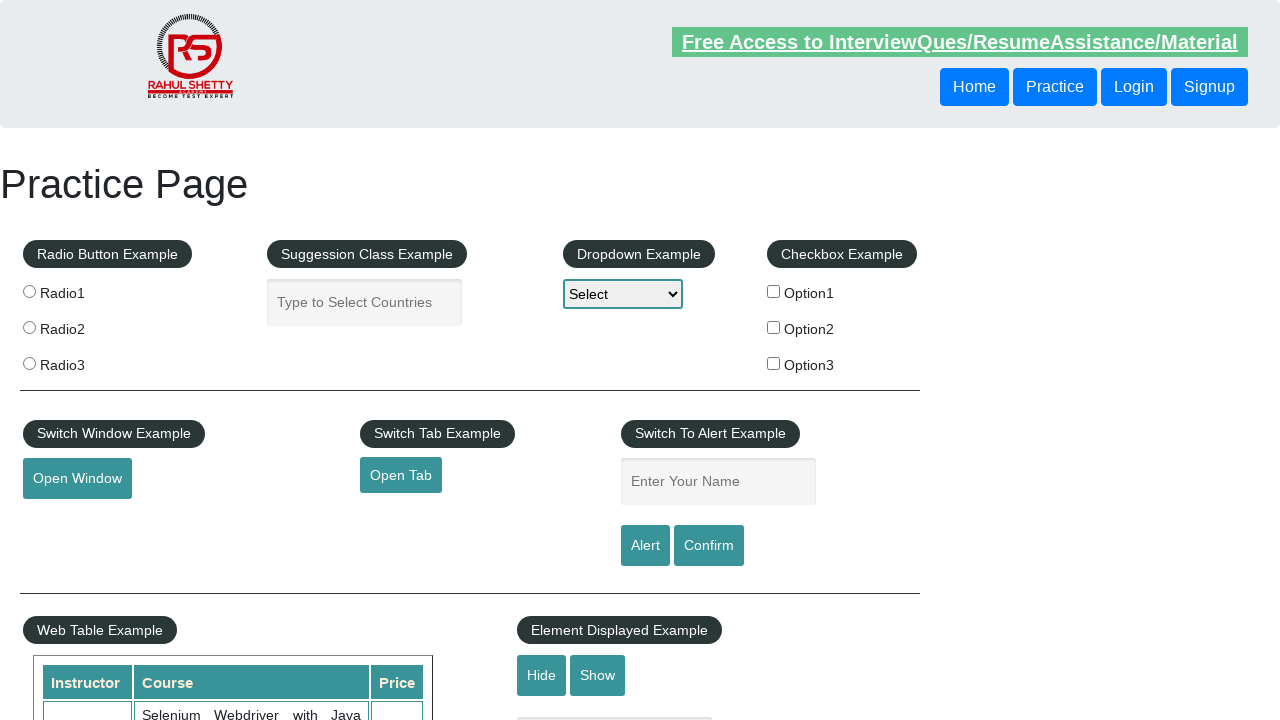

Verified footer link 0 has valid href: #
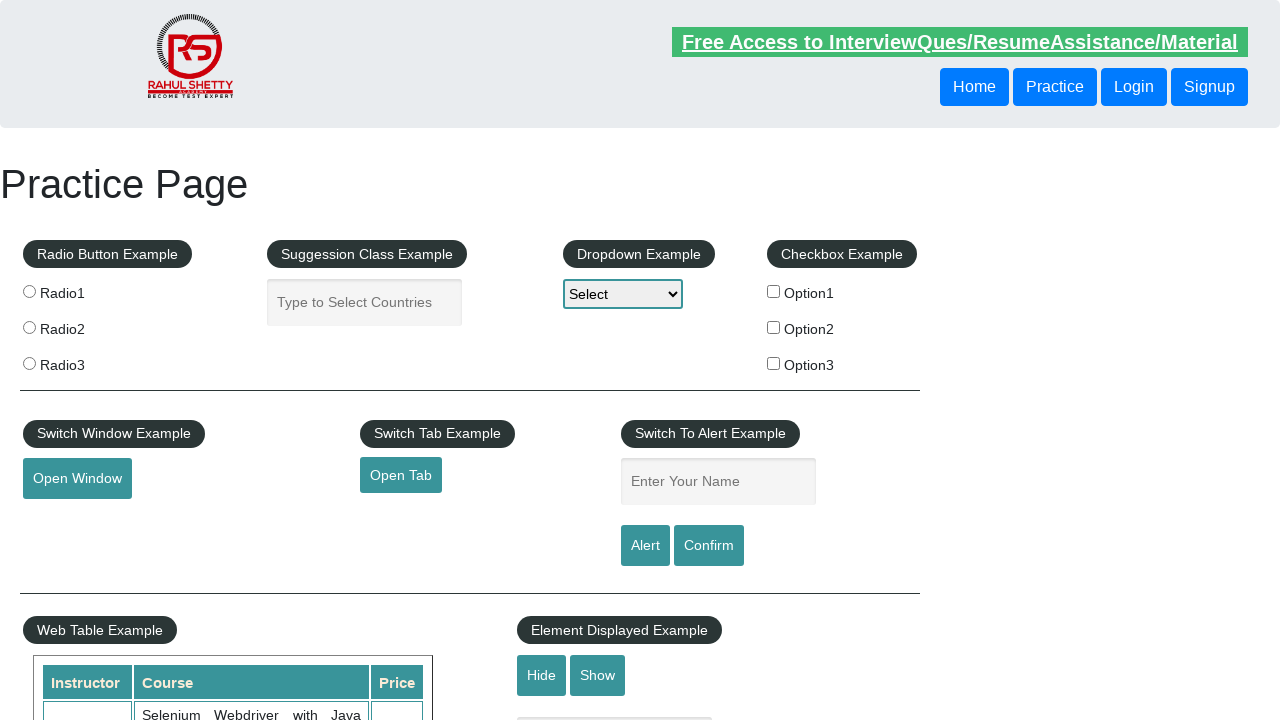

Verified footer link 1 has valid href: http://www.restapitutorial.com/
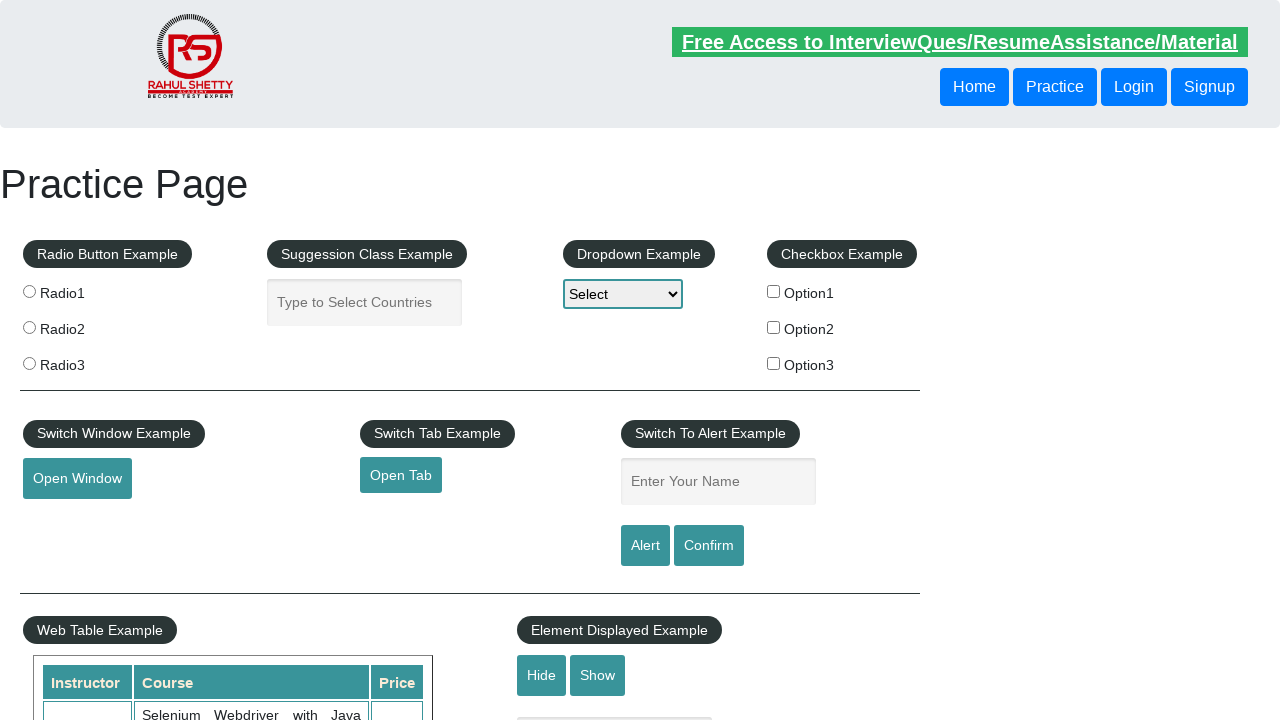

Verified footer link 2 has valid href: https://www.soapui.org/
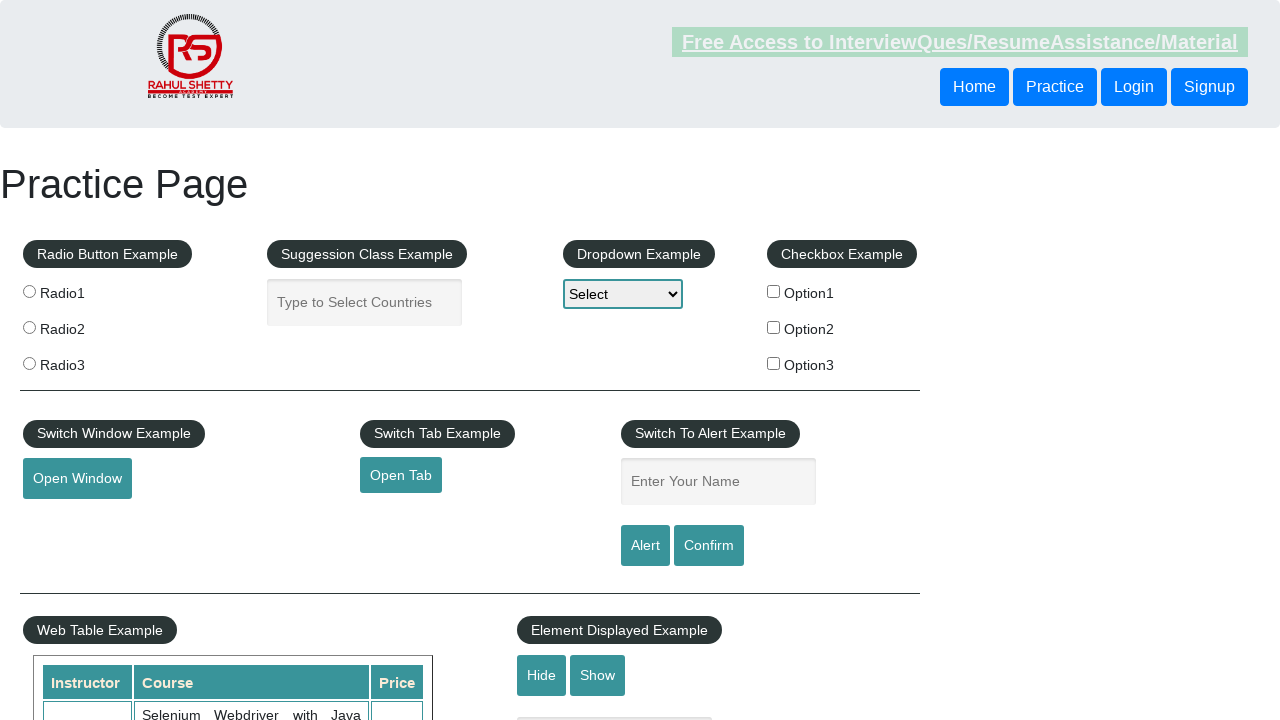

Verified footer link 3 has valid href: https://courses.rahulshettyacademy.com/p/appium-tutorial
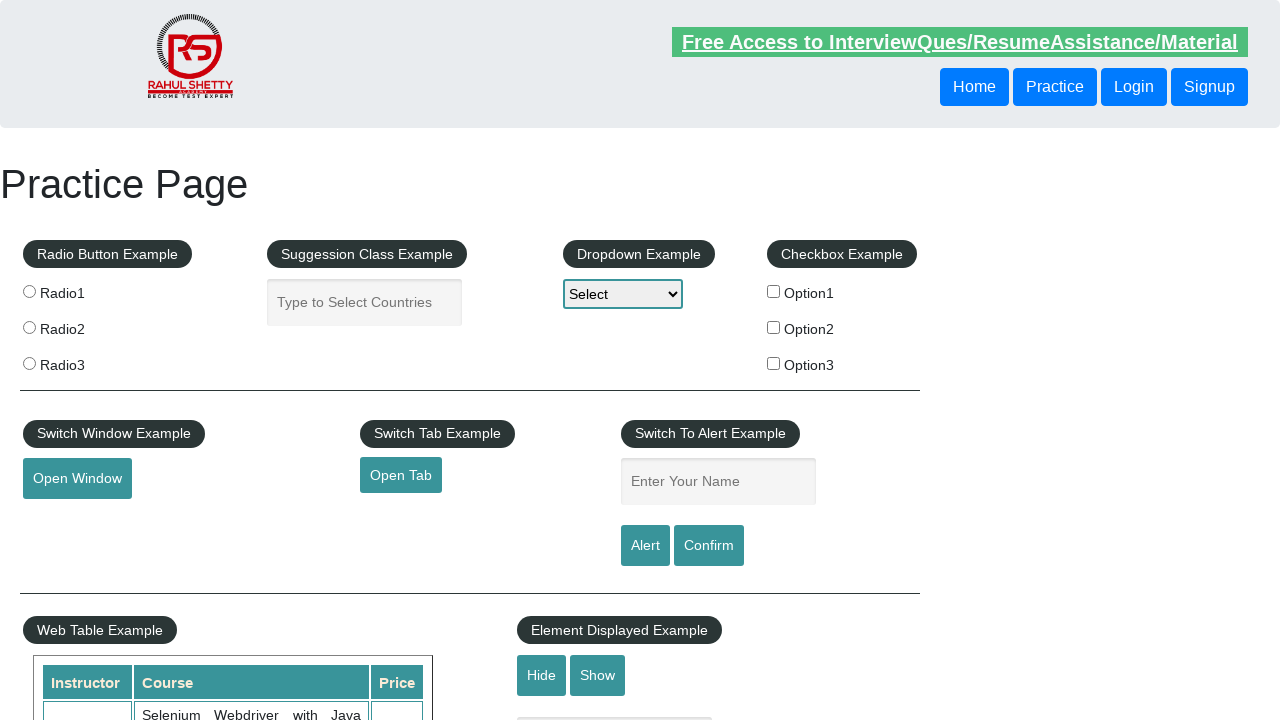

Verified footer link 4 has valid href: https://jmeter.apache.org/
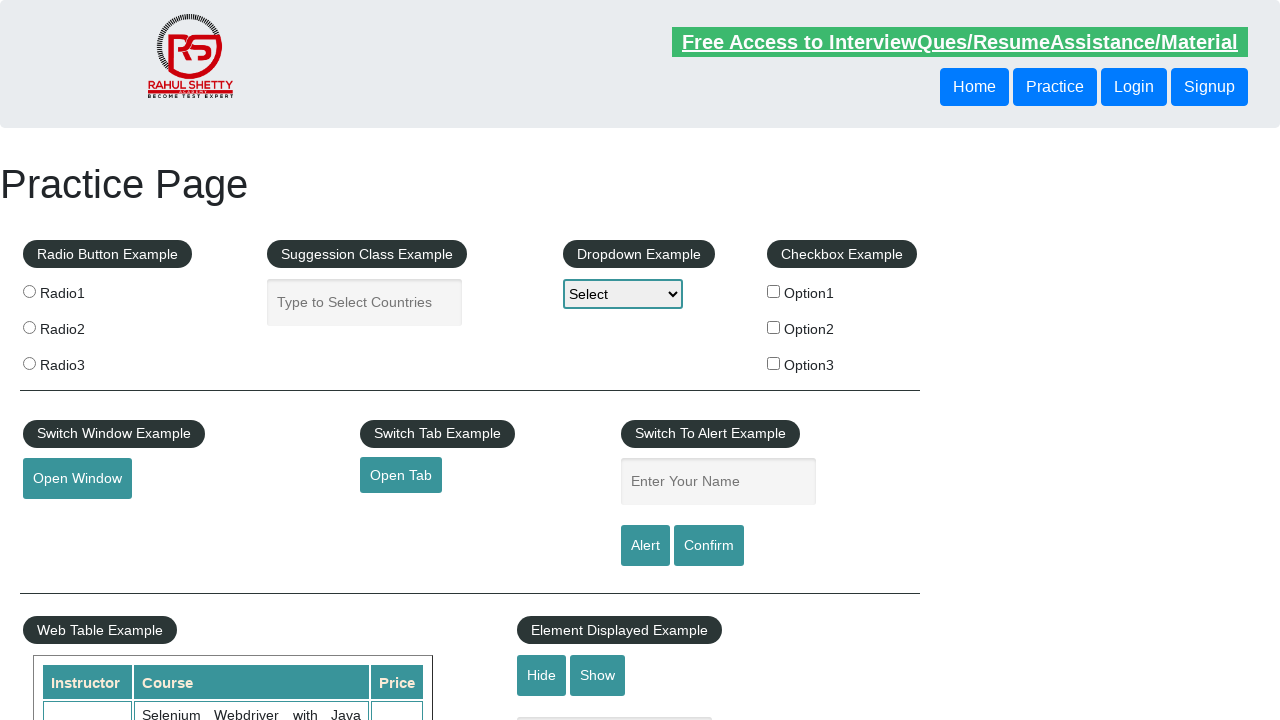

Verified footer link 5 has valid href: #
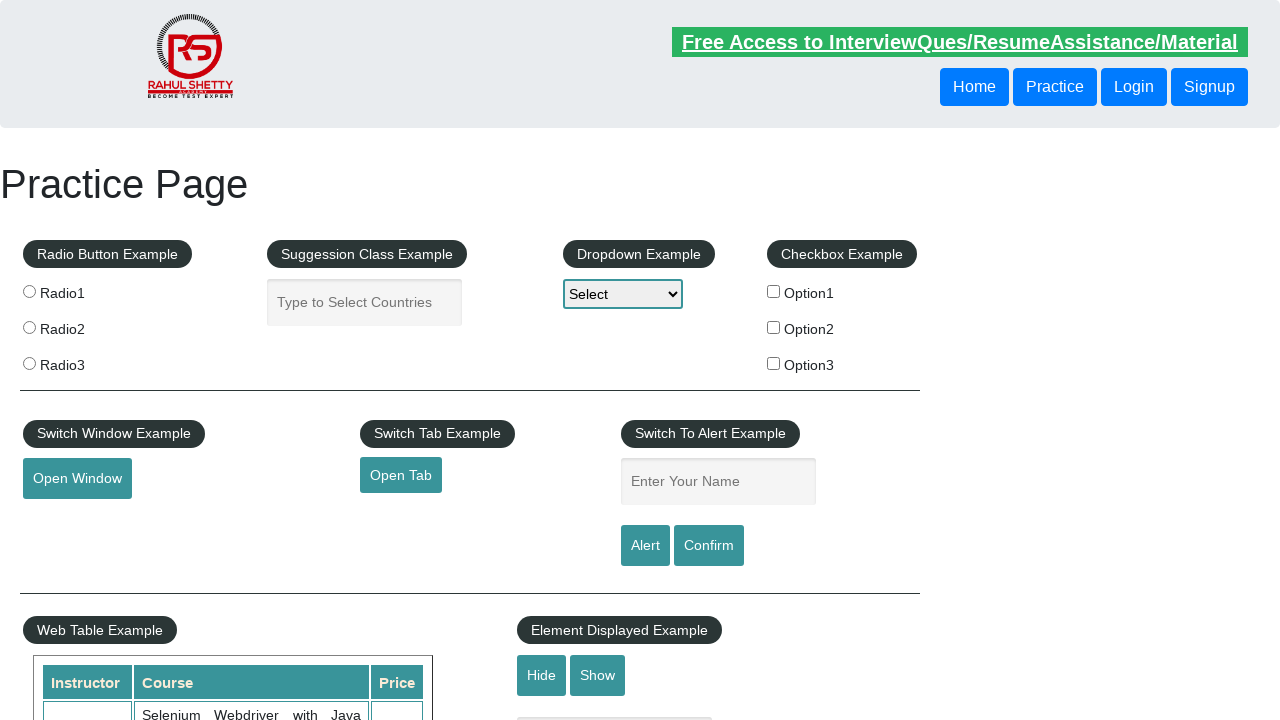

Verified footer link 6 has valid href: https://rahulshettyacademy.com/brokenlink
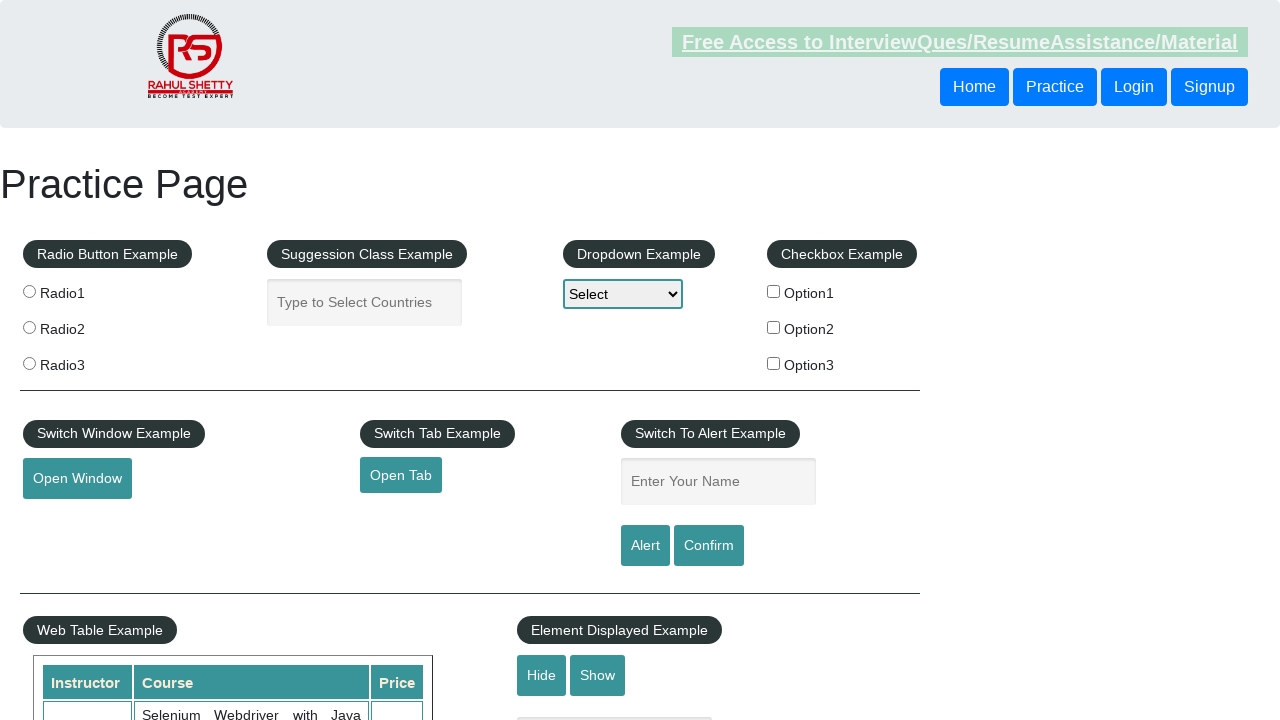

Verified footer link 7 has valid href: #
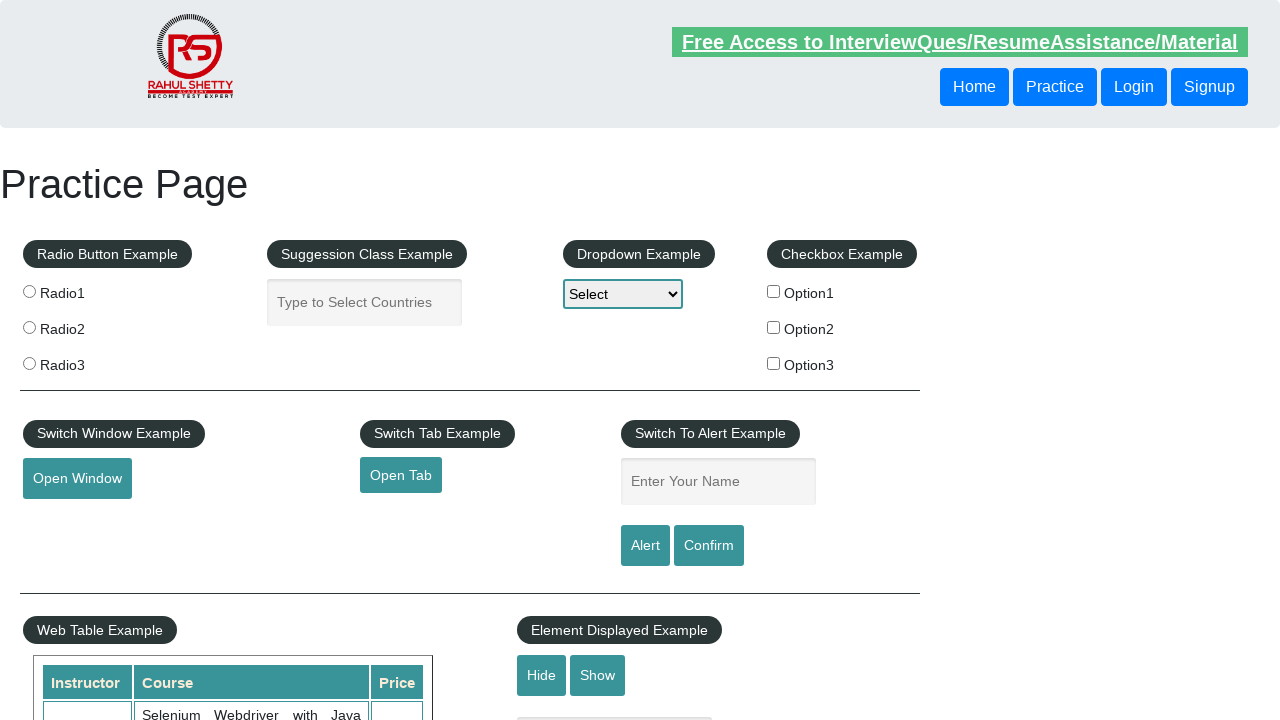

Verified footer link 8 has valid href: #
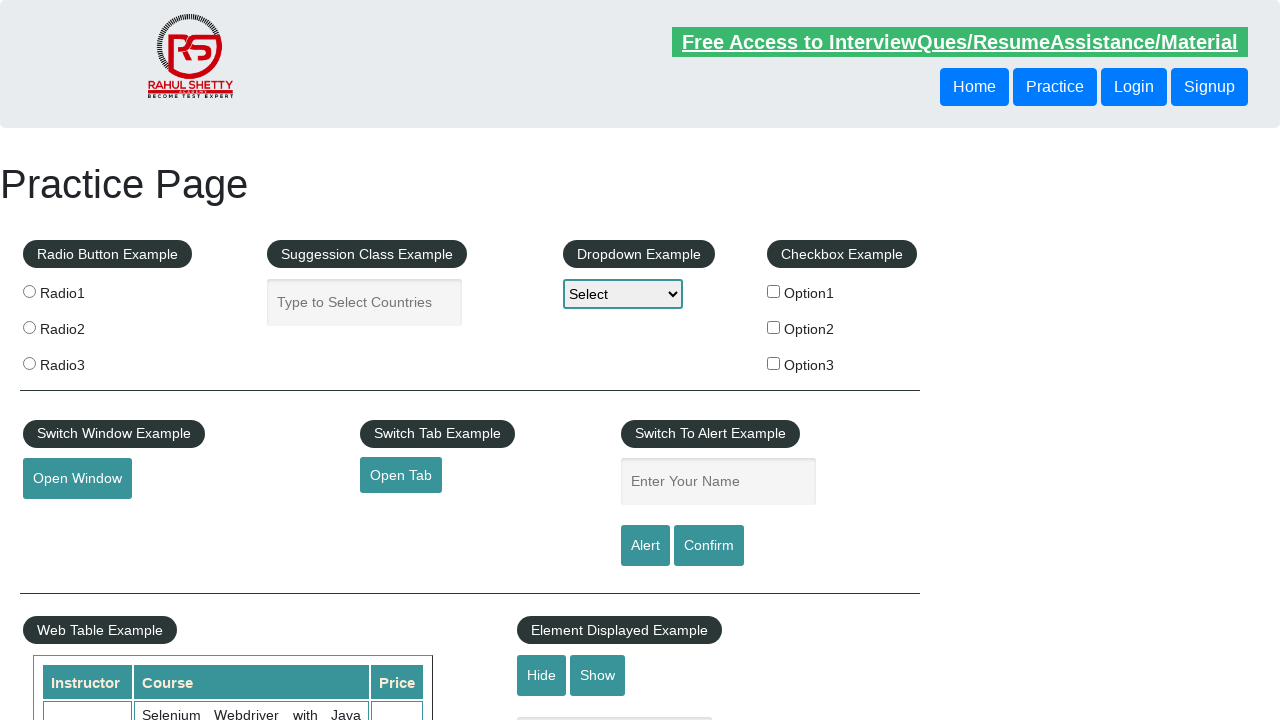

Verified footer link 9 has valid href: #
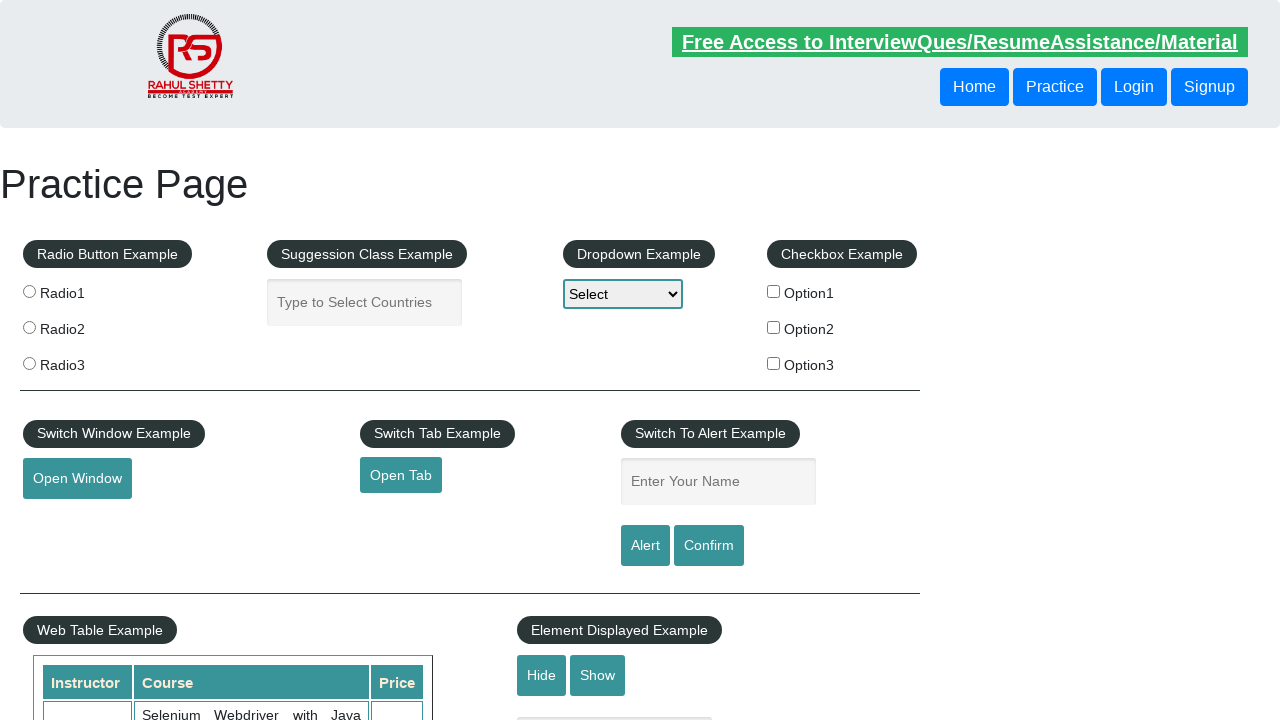

Verified footer link 10 has valid href: #
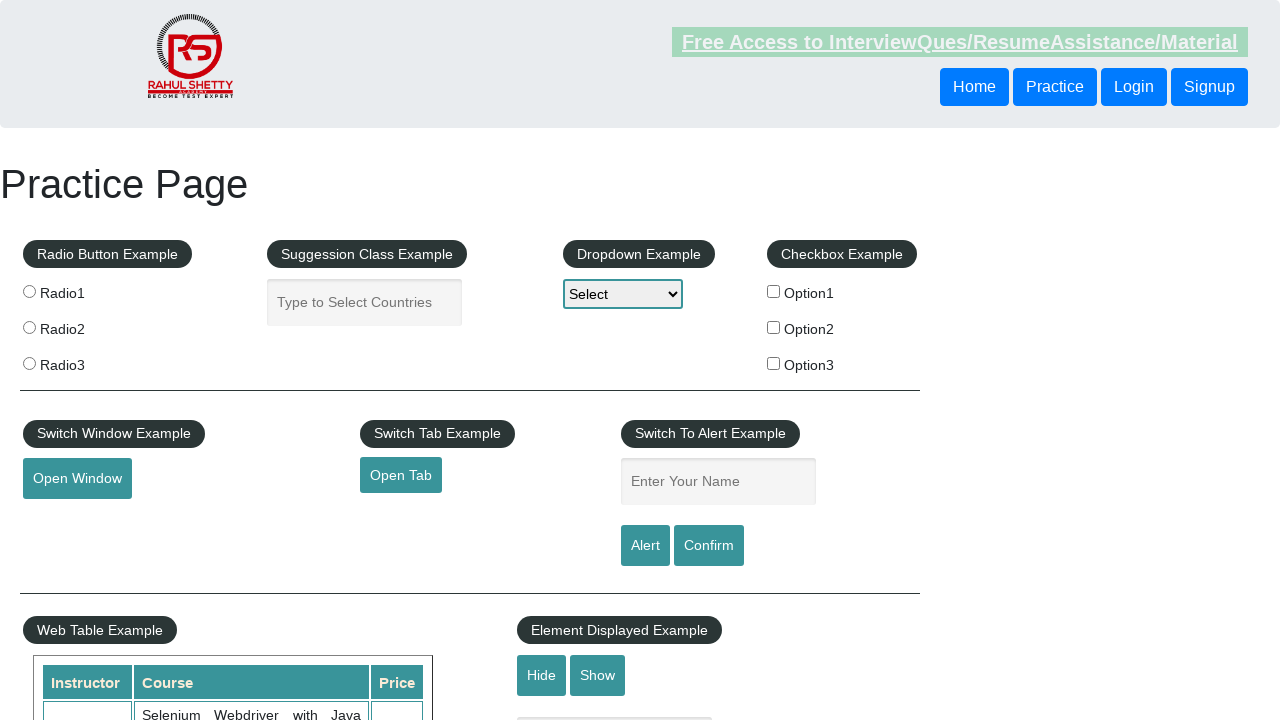

Verified footer link 11 has valid href: #
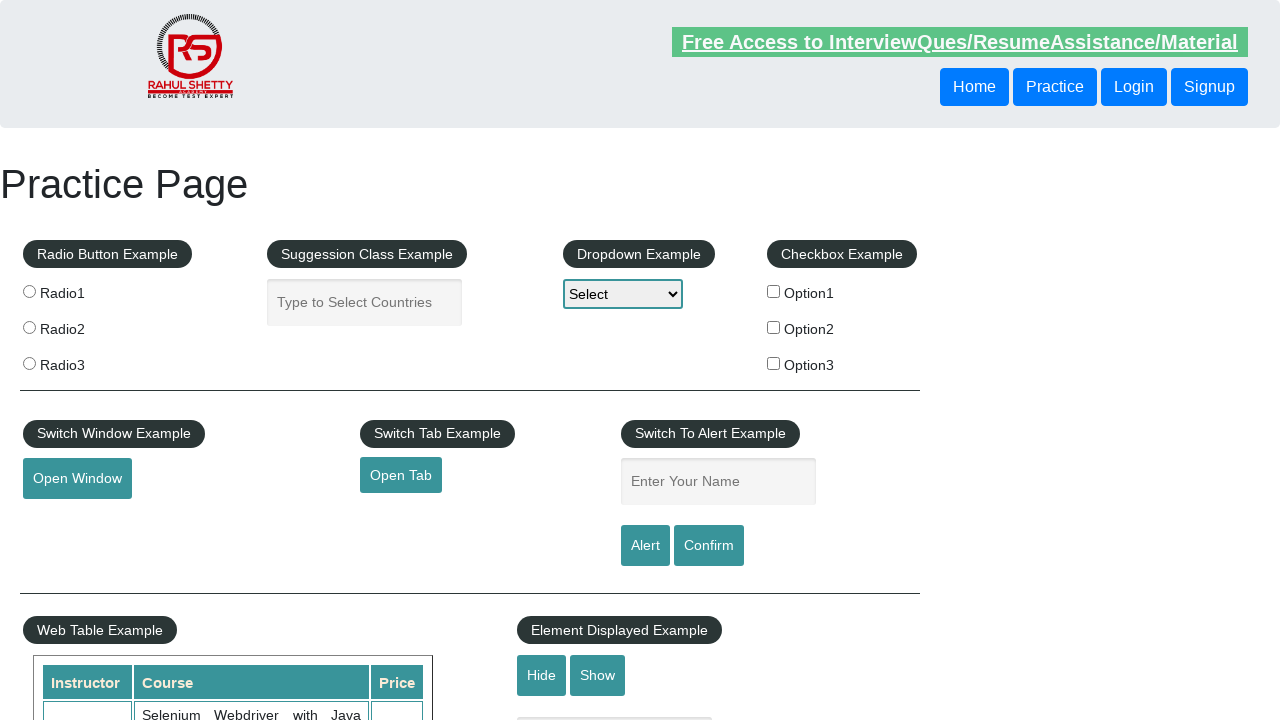

Verified footer link 12 has valid href: #
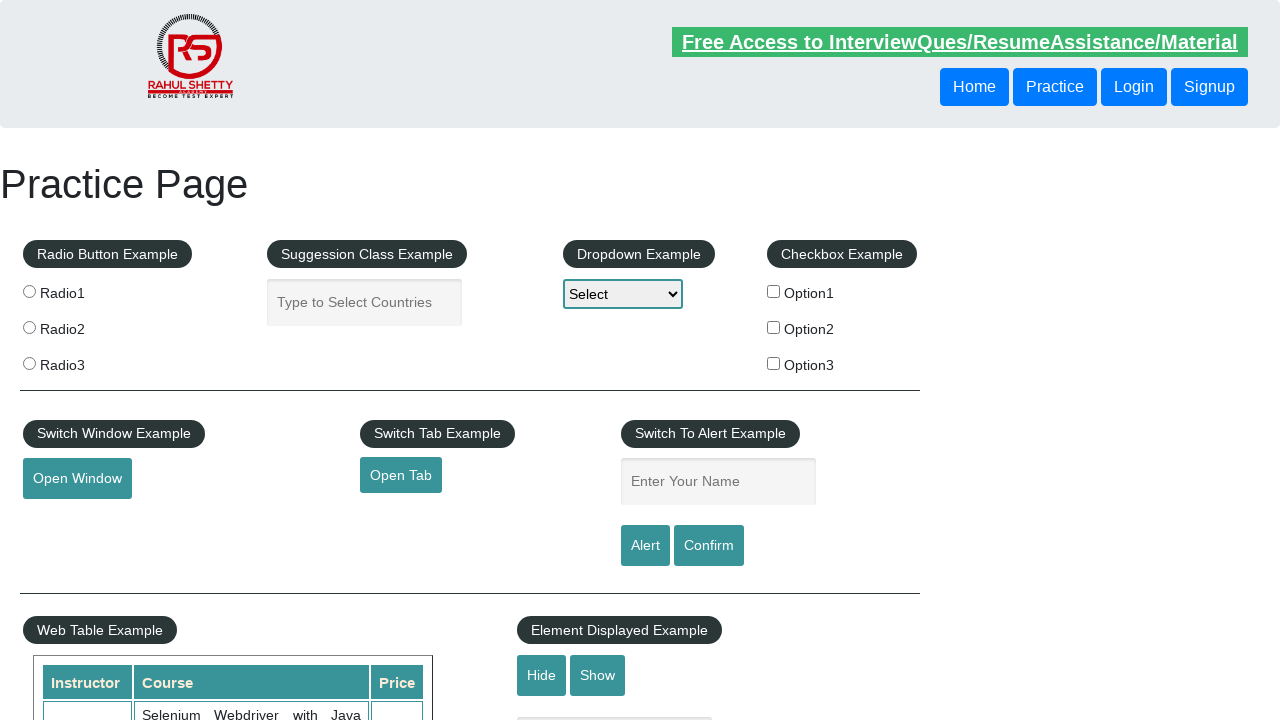

Verified footer link 13 has valid href: #
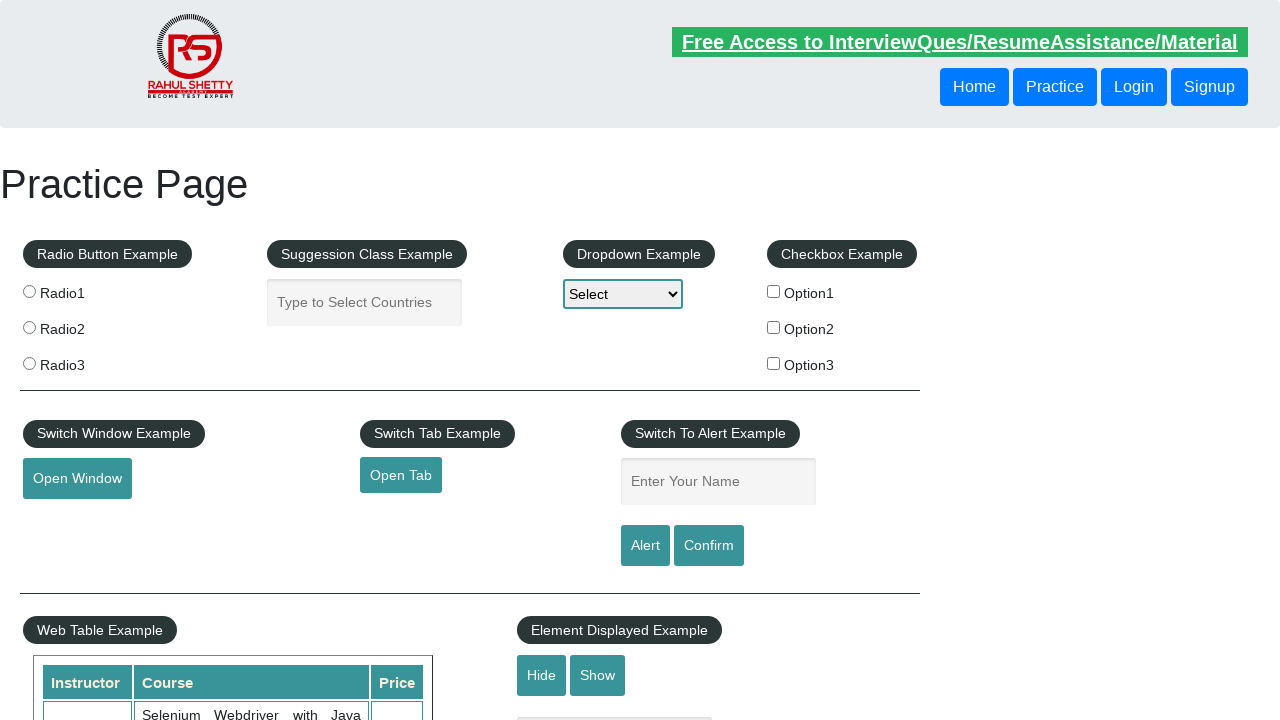

Verified footer link 14 has valid href: #
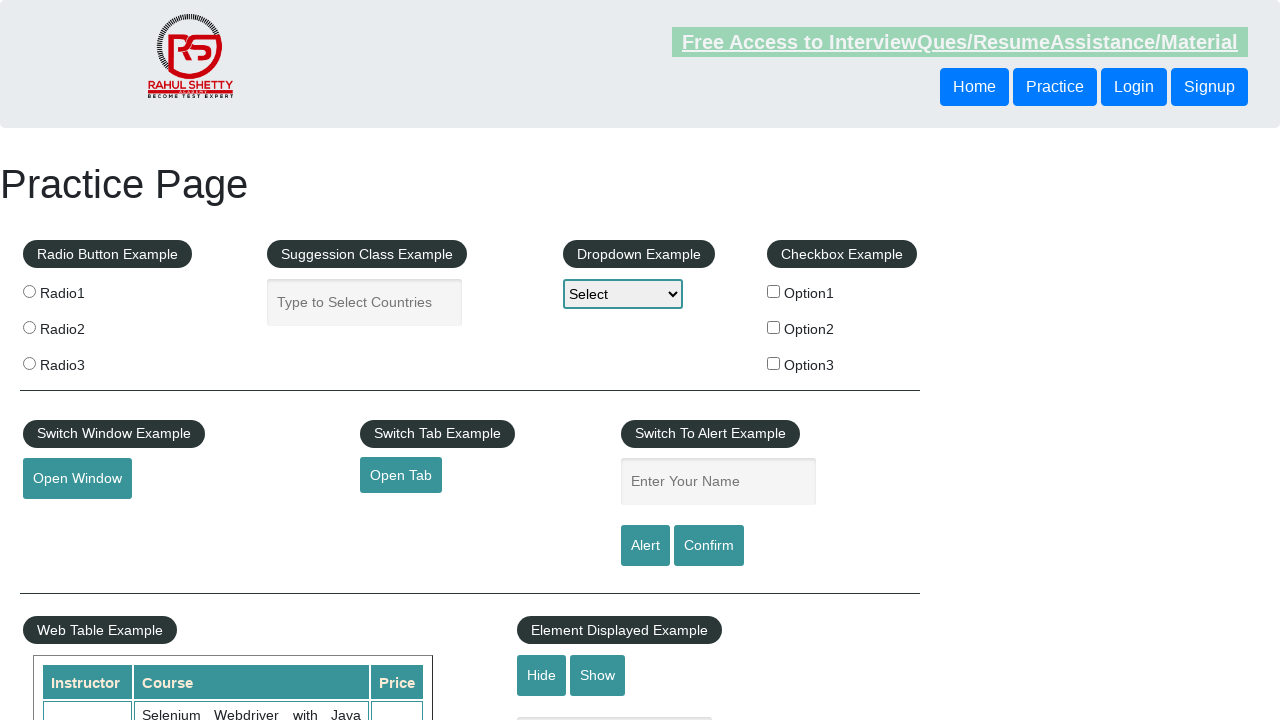

Verified footer link 15 has valid href: #
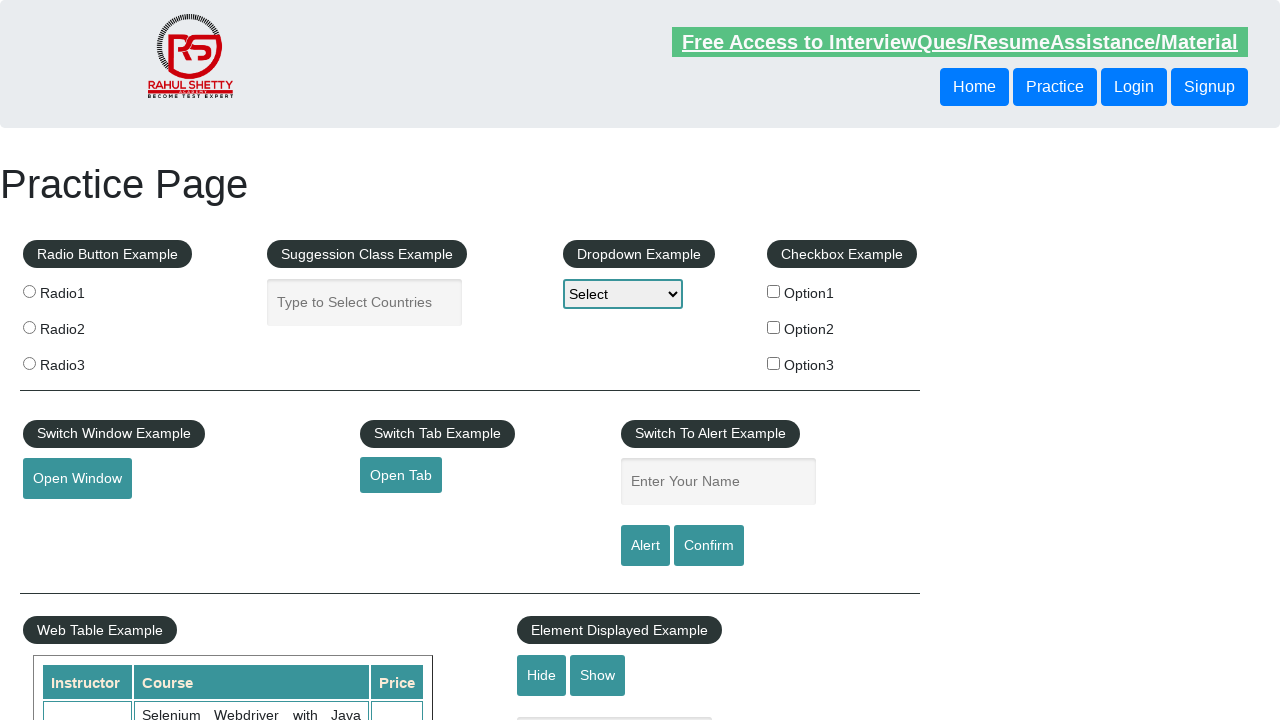

Verified footer link 16 has valid href: #
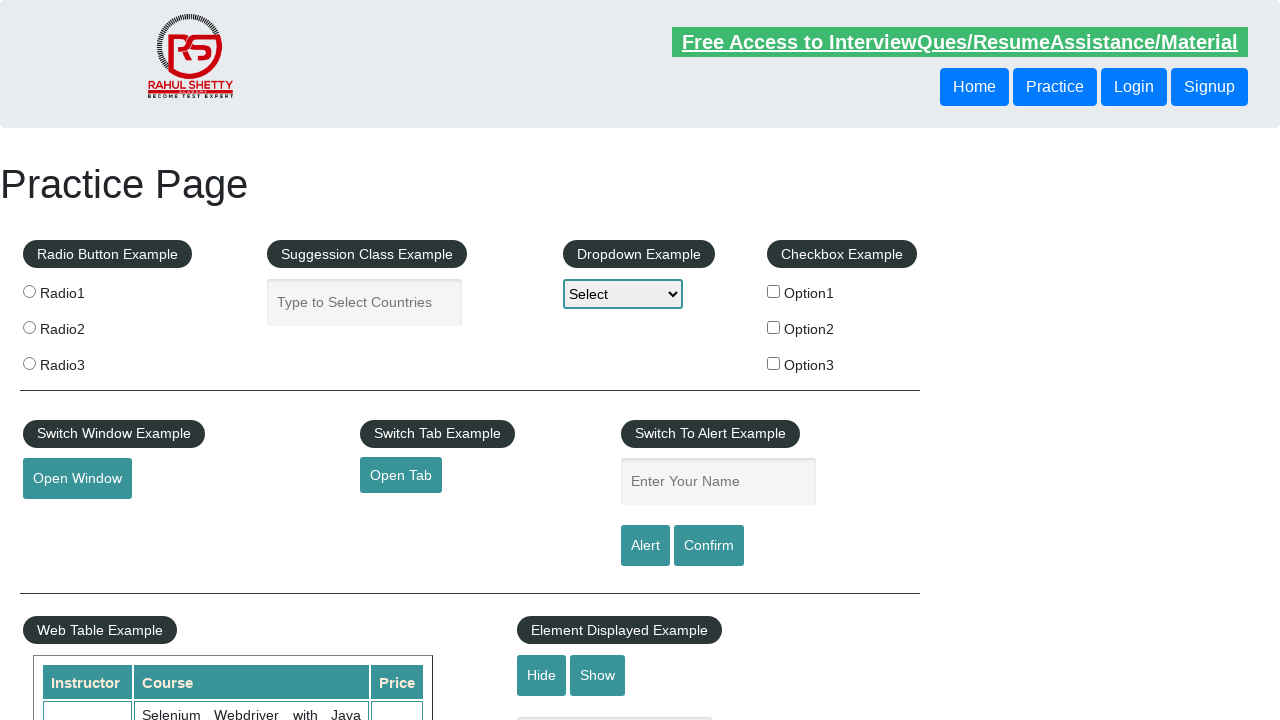

Verified footer link 17 has valid href: #
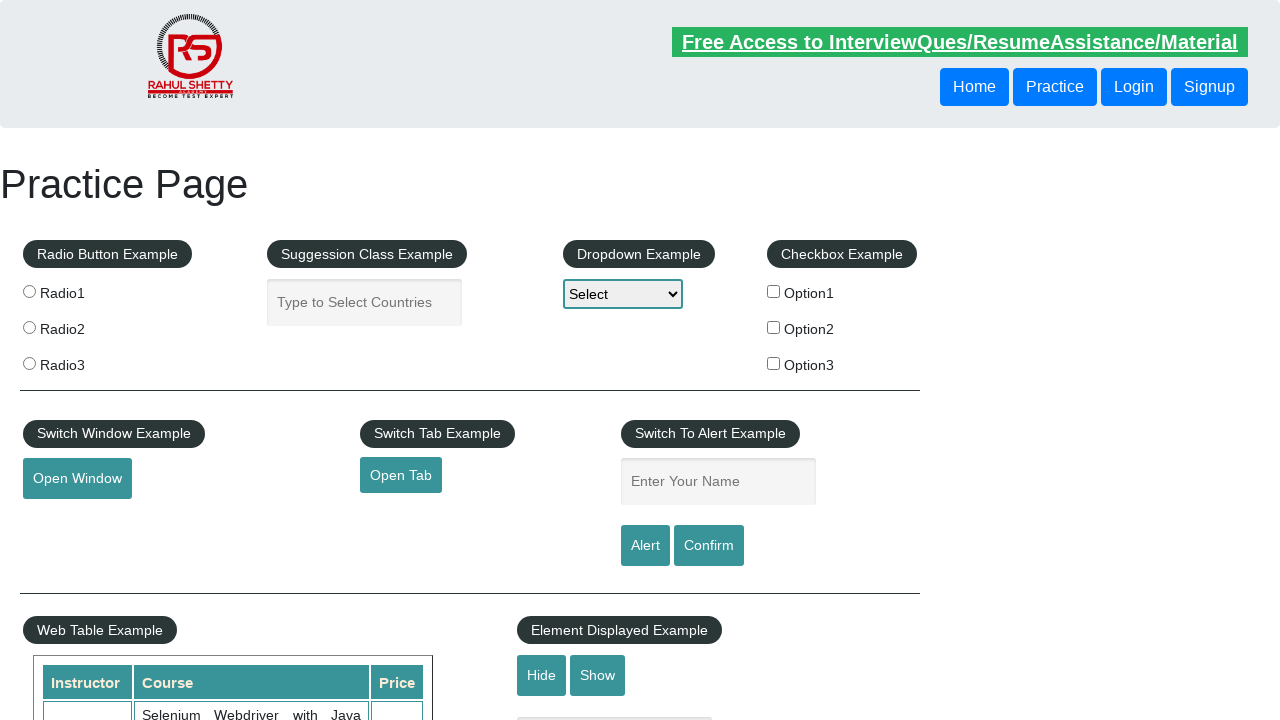

Verified footer link 18 has valid href: #
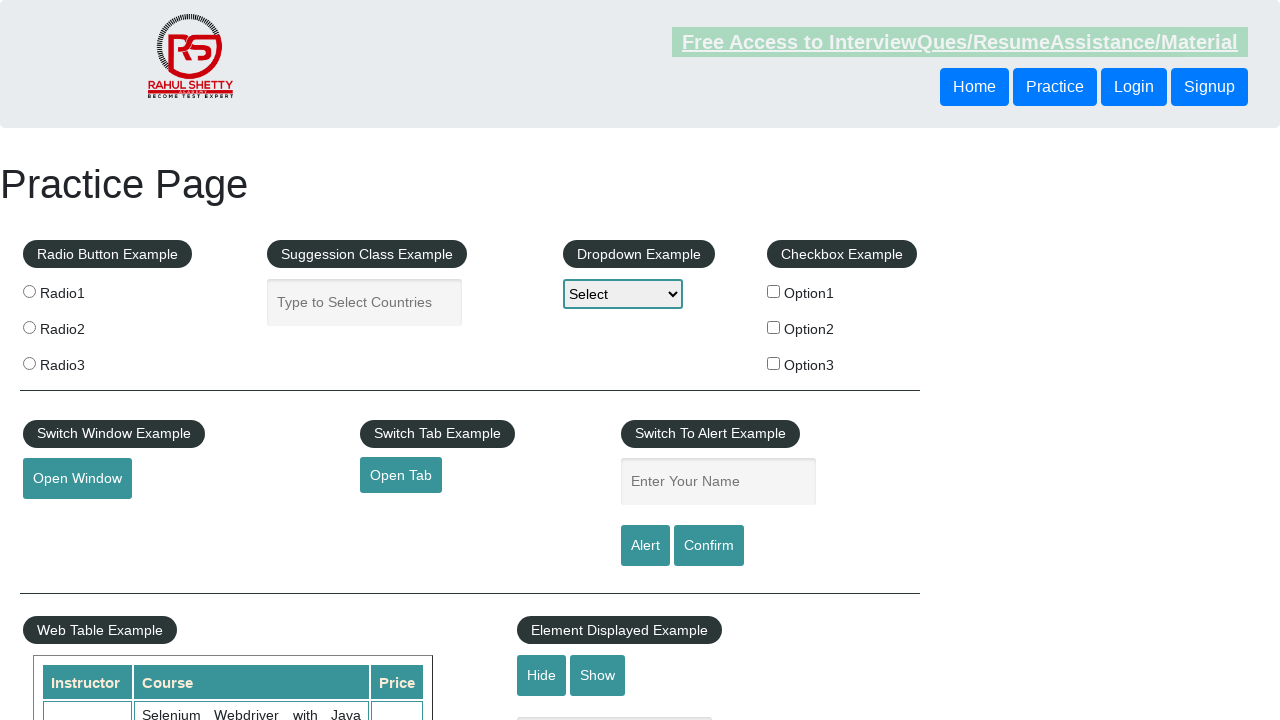

Verified footer link 19 has valid href: #
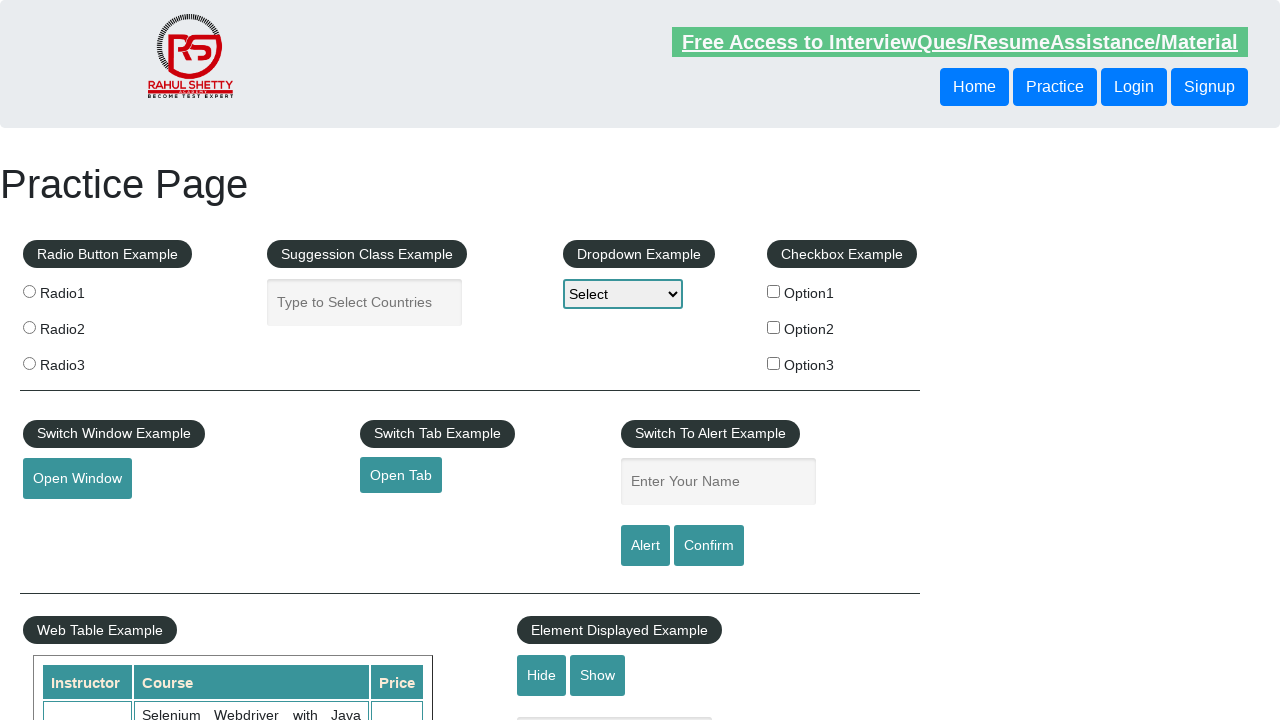

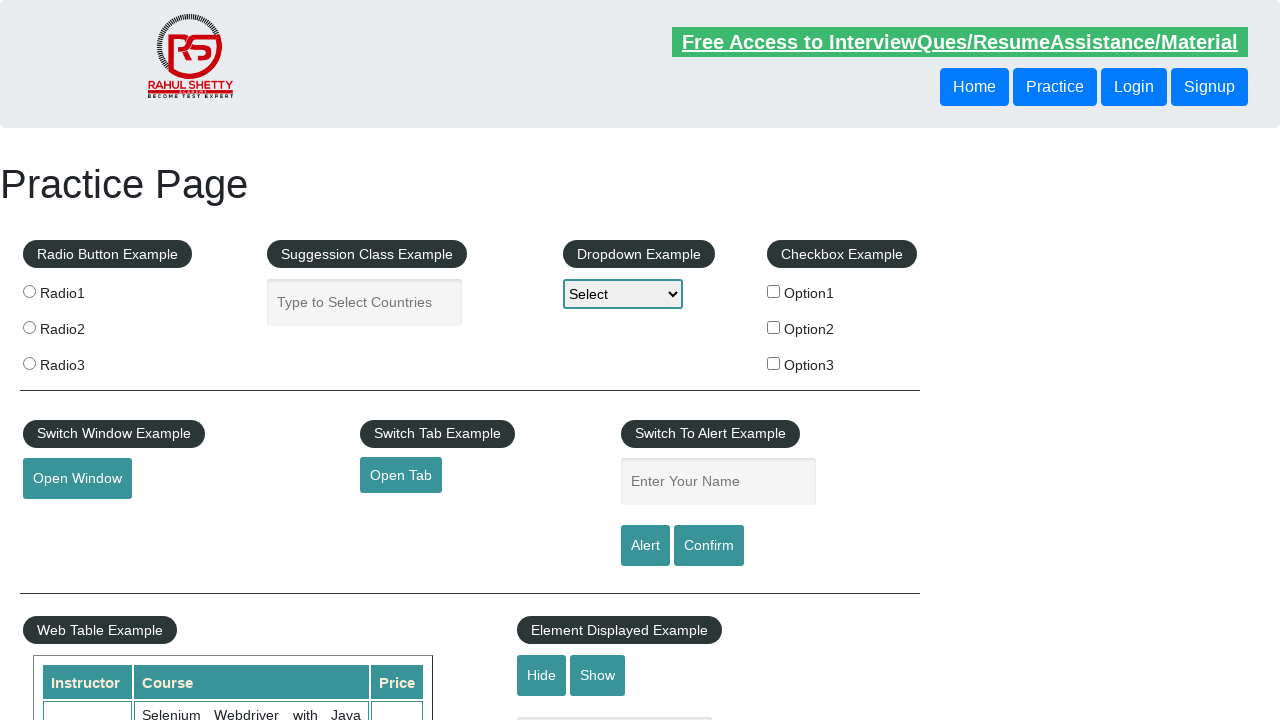